Tests right-click context menu functionality by right-clicking on an element and selecting the "Copy" option from the context menu

Starting URL: http://swisnl.github.io/jQuery-contextMenu/demo.html

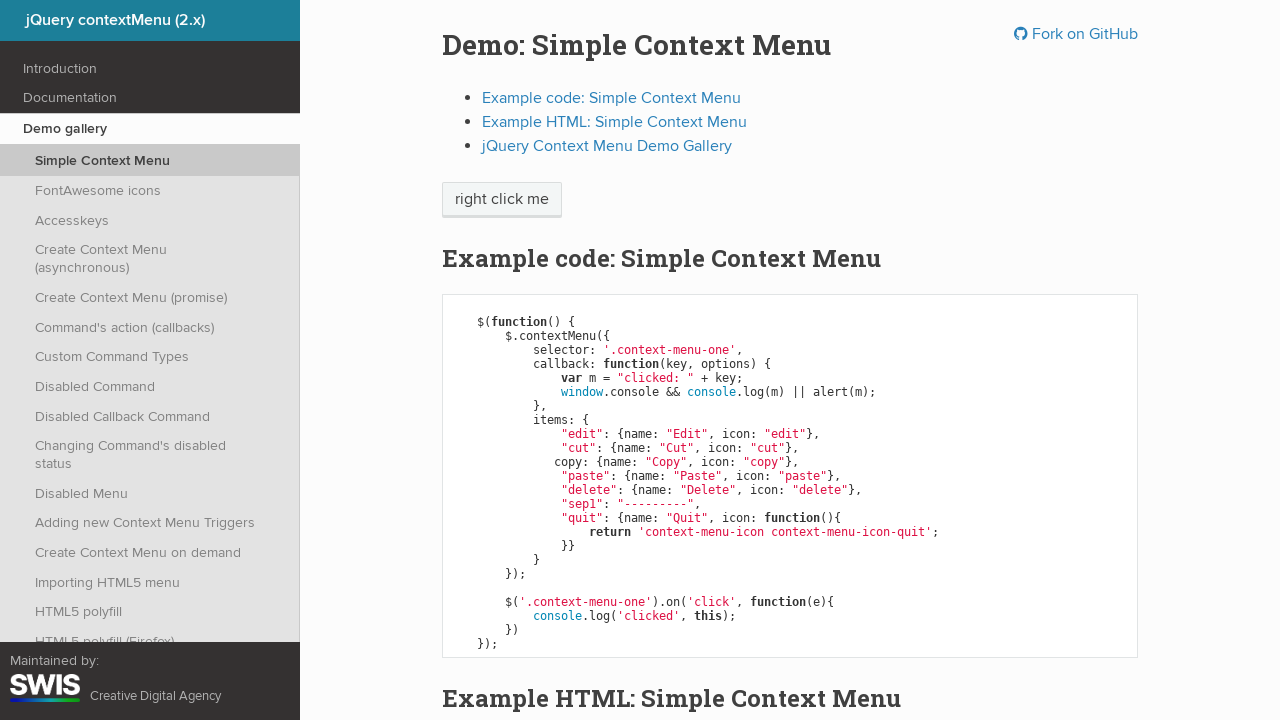

Located the 'right click me' element
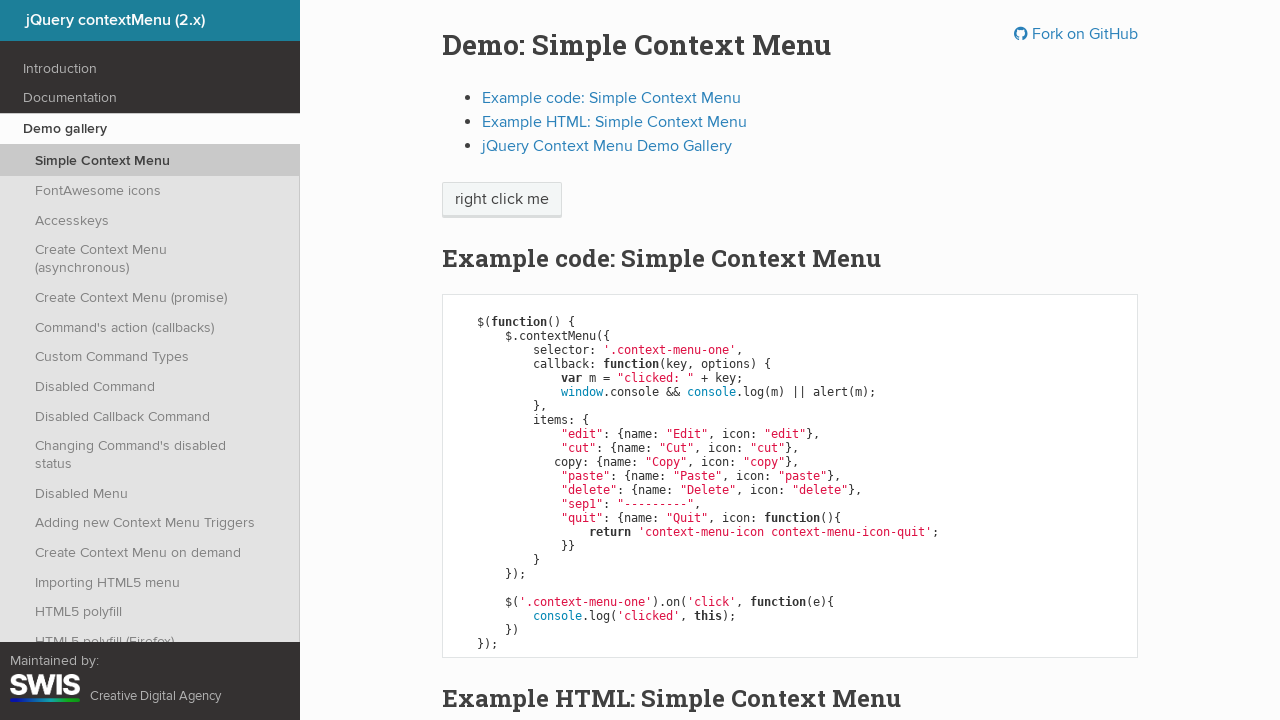

Right-clicked on the element to open context menu at (502, 200) on xpath=//span[text()='right click me']
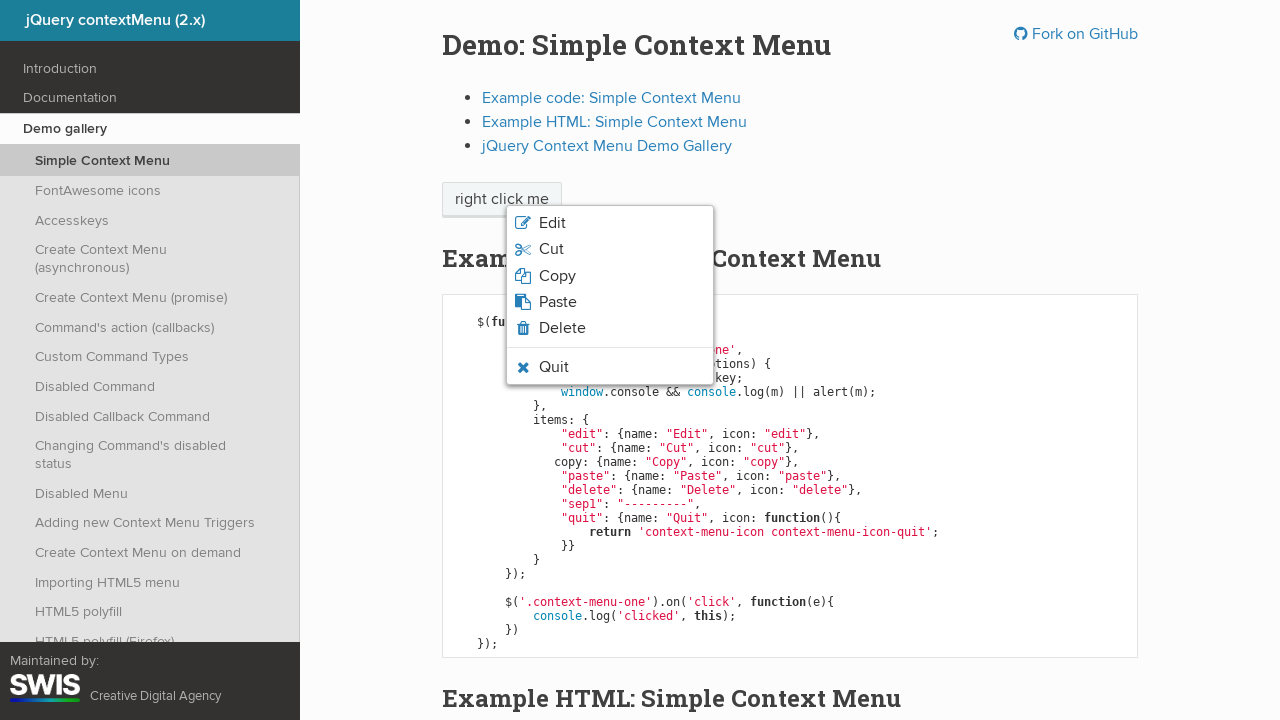

Context menu appeared
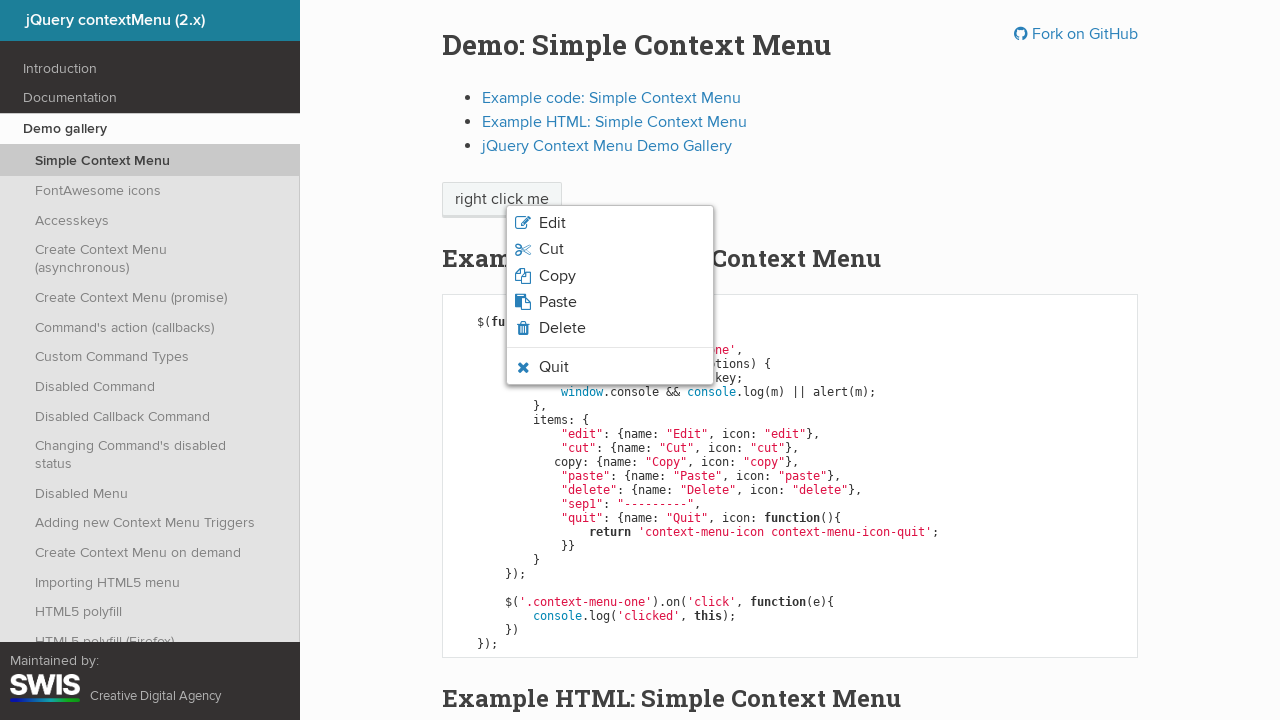

Located all context menu options
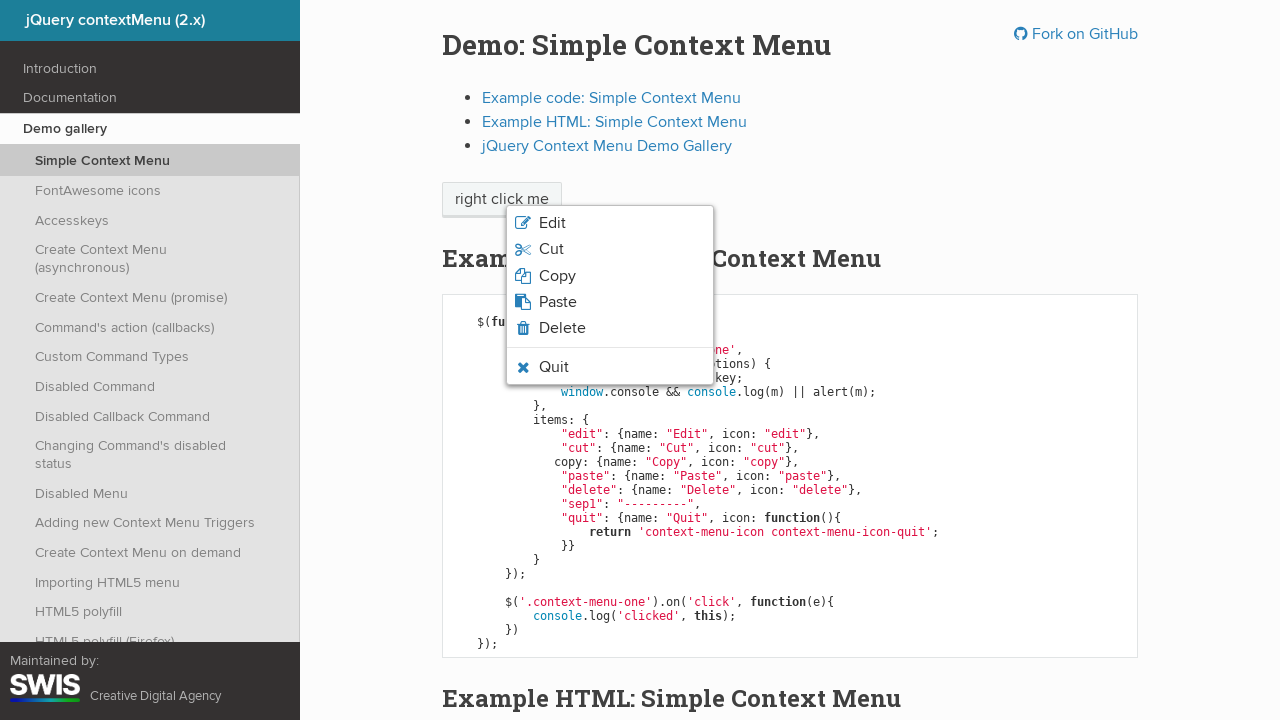

Clicked 'Copy' option from context menu at (610, 276) on xpath=//ul[@class='context-menu-list context-menu-root']/li[contains(@class,'con
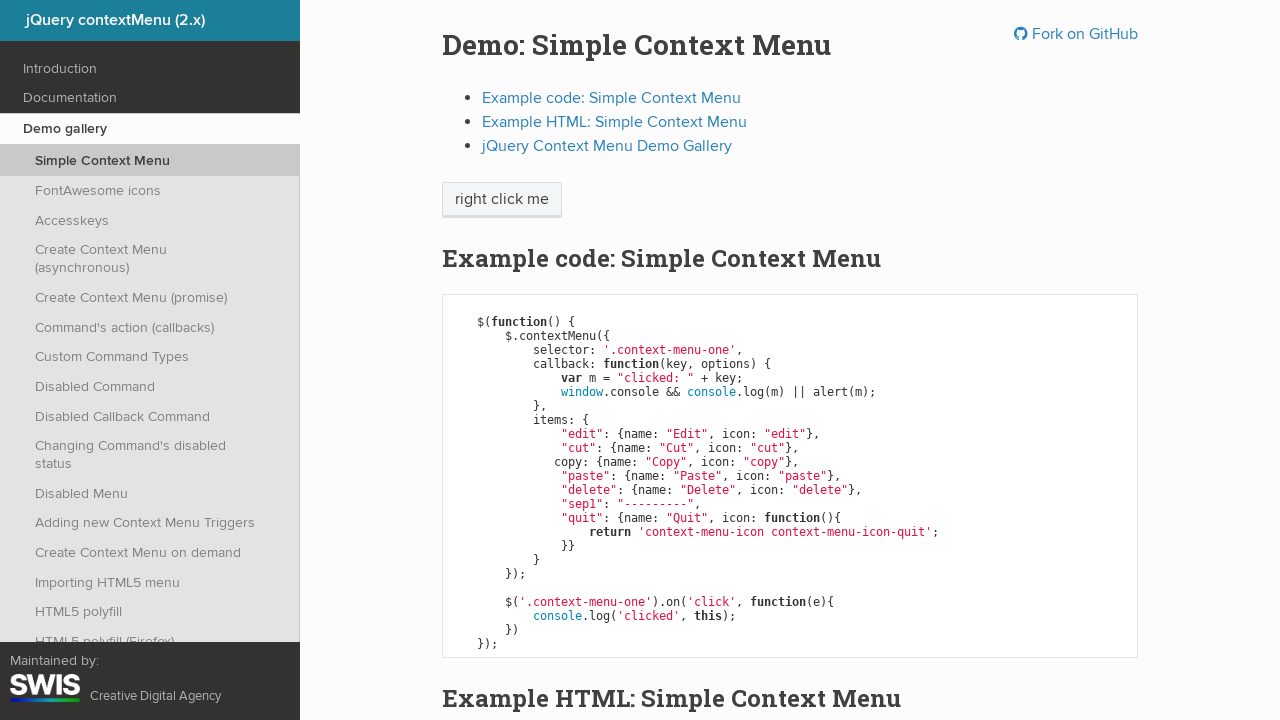

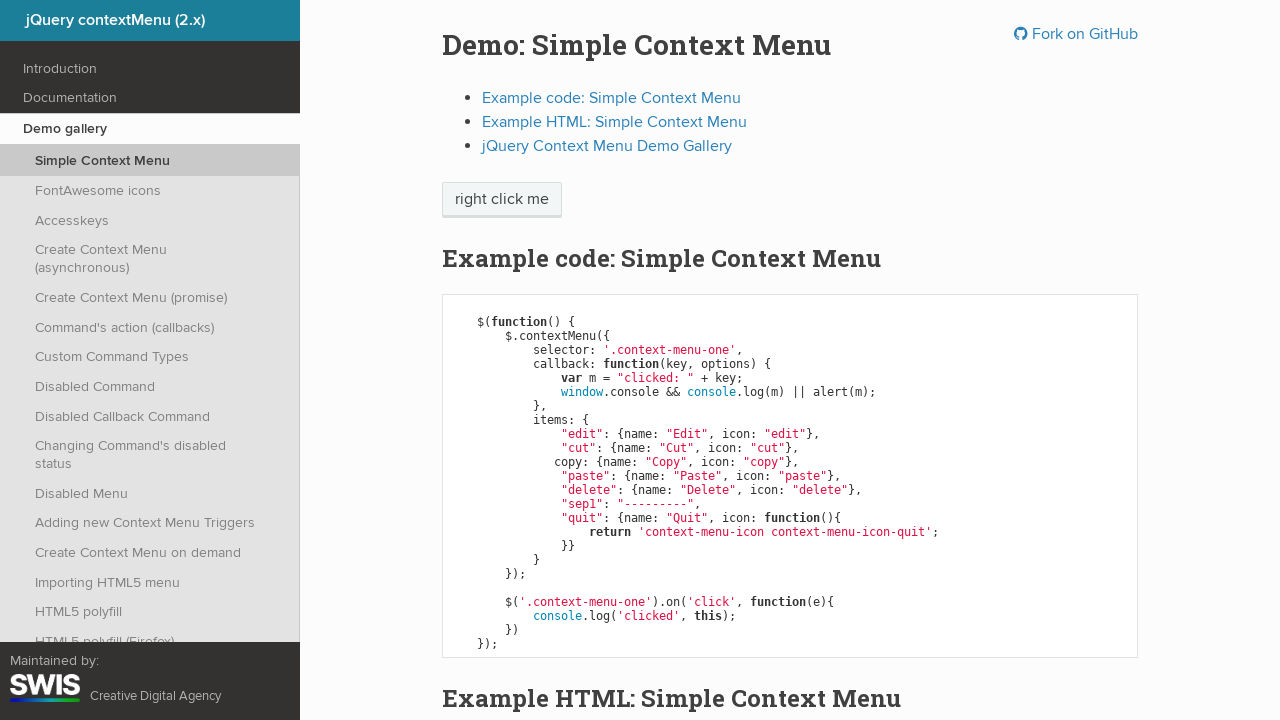